Tests typing into a text input field by filling it with text values

Starting URL: https://techglobal-training.com/frontend

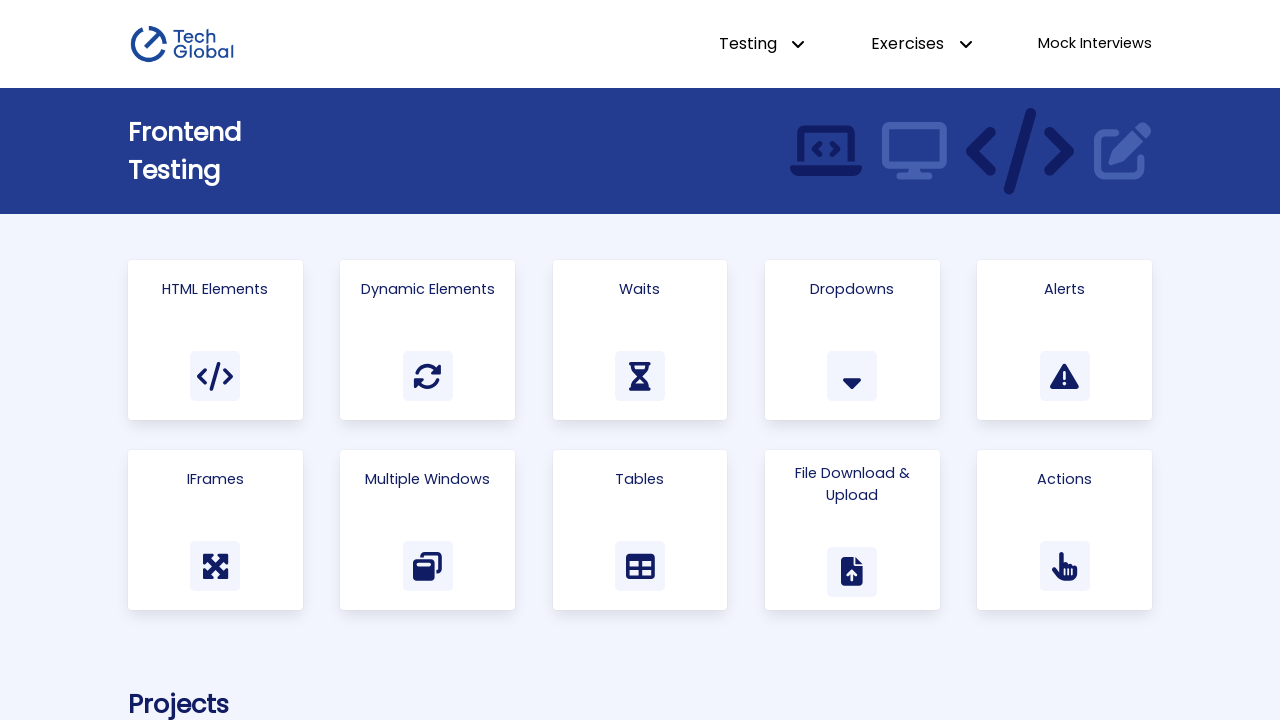

Clicked on 'Html Elements' link to navigate to the correct page at (215, 289) on text=Html Elements
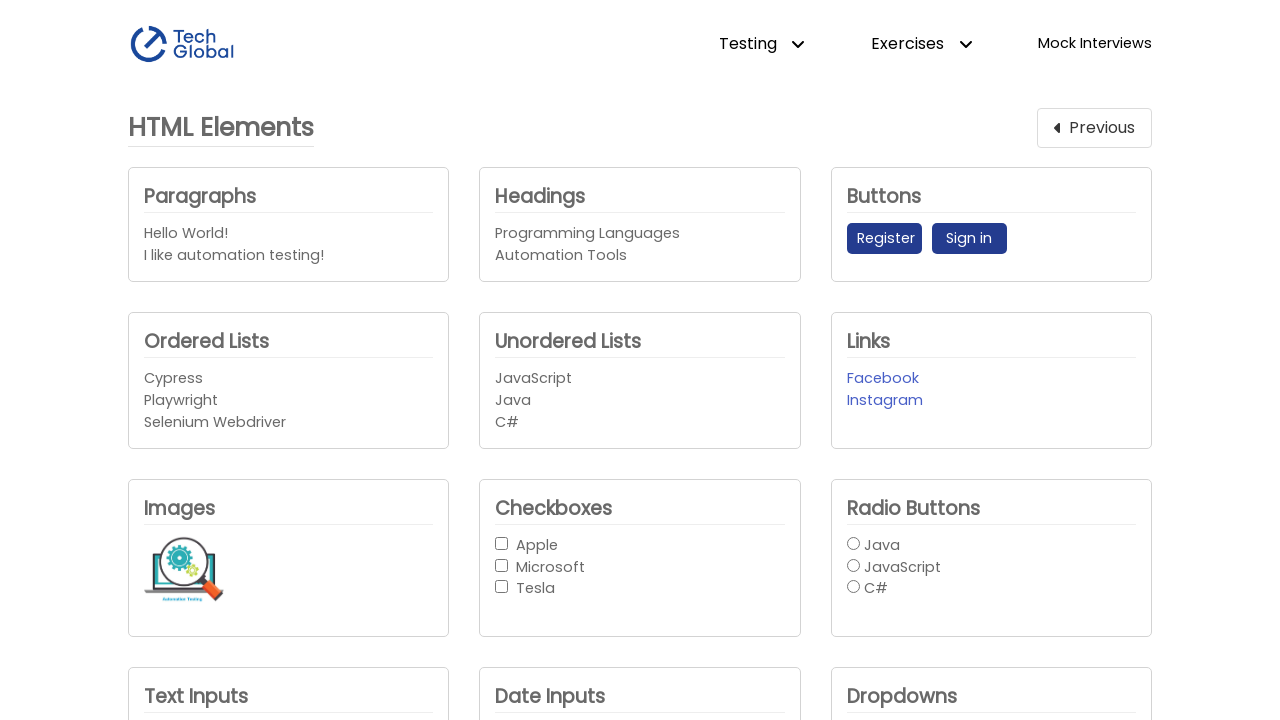

Located the text input field with id 'text_input1'
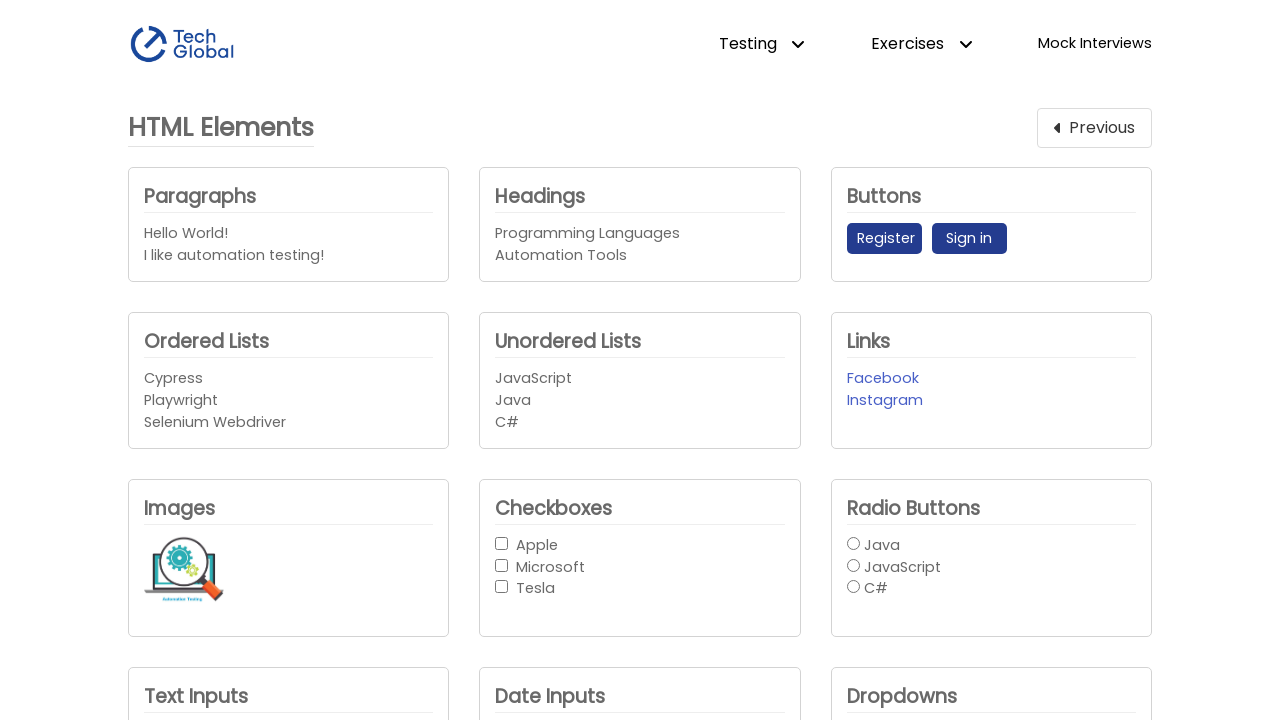

Filled text input field with 'Cypress' on #text_input1
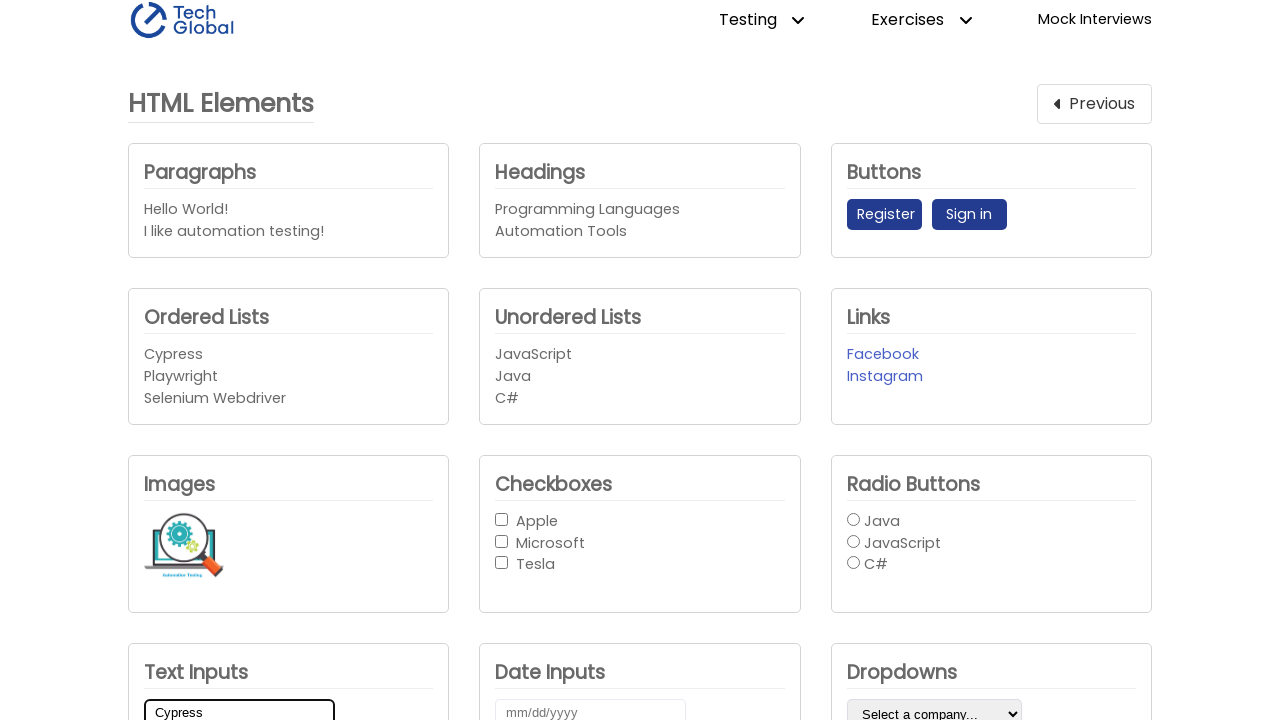

Filled text input field with 'Playwright', replacing previous value on #text_input1
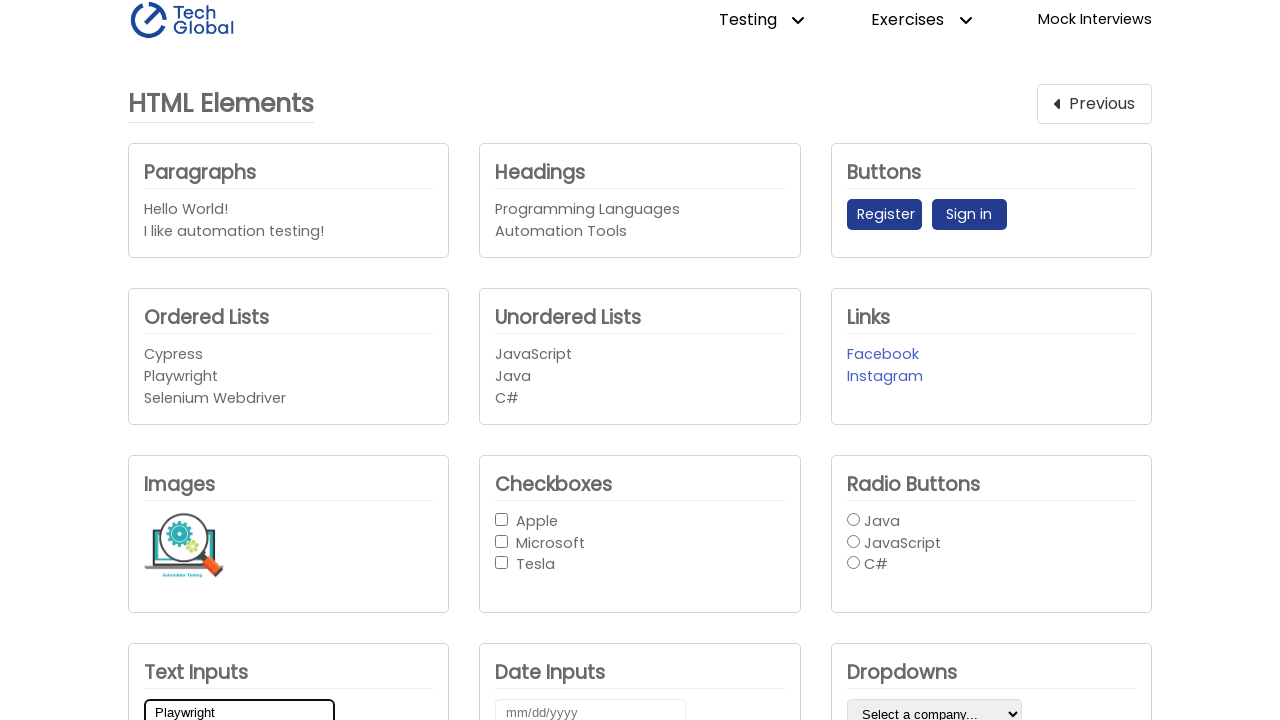

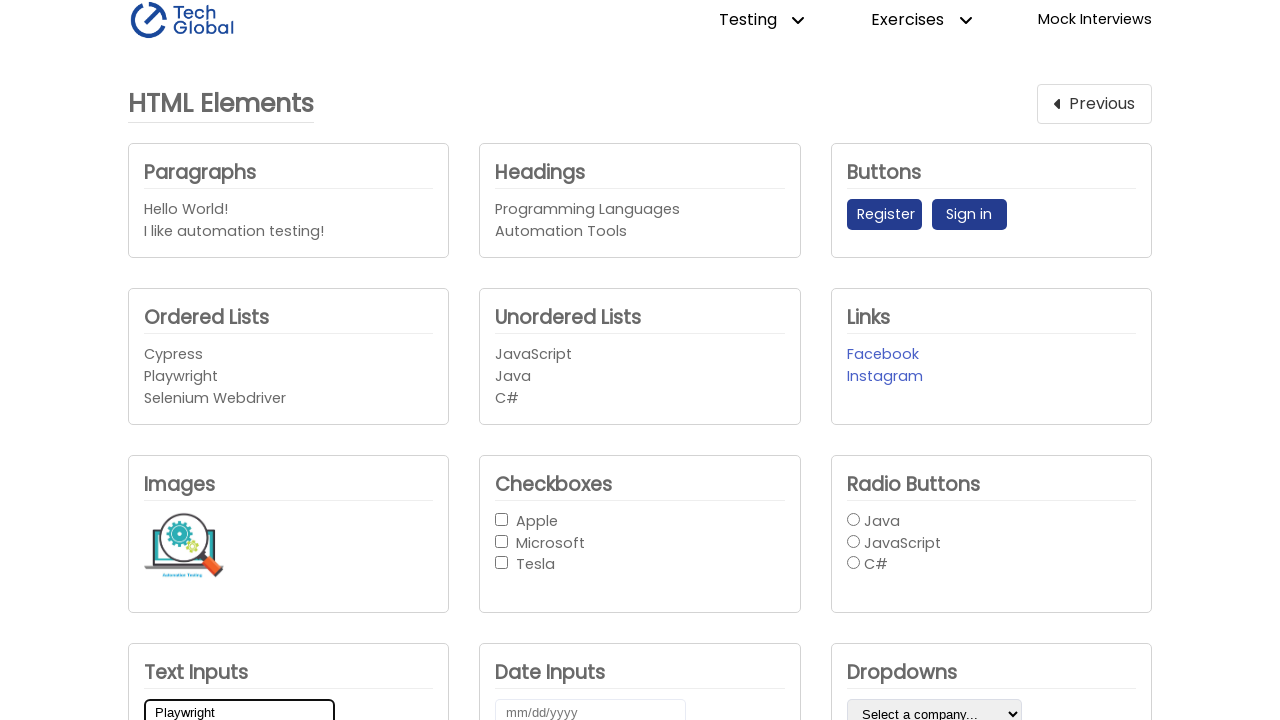